Tests clicking a button with specific CSS class attributes on a UI testing playground page to verify class attribute selection works correctly

Starting URL: http://uitestingplayground.com/classattr

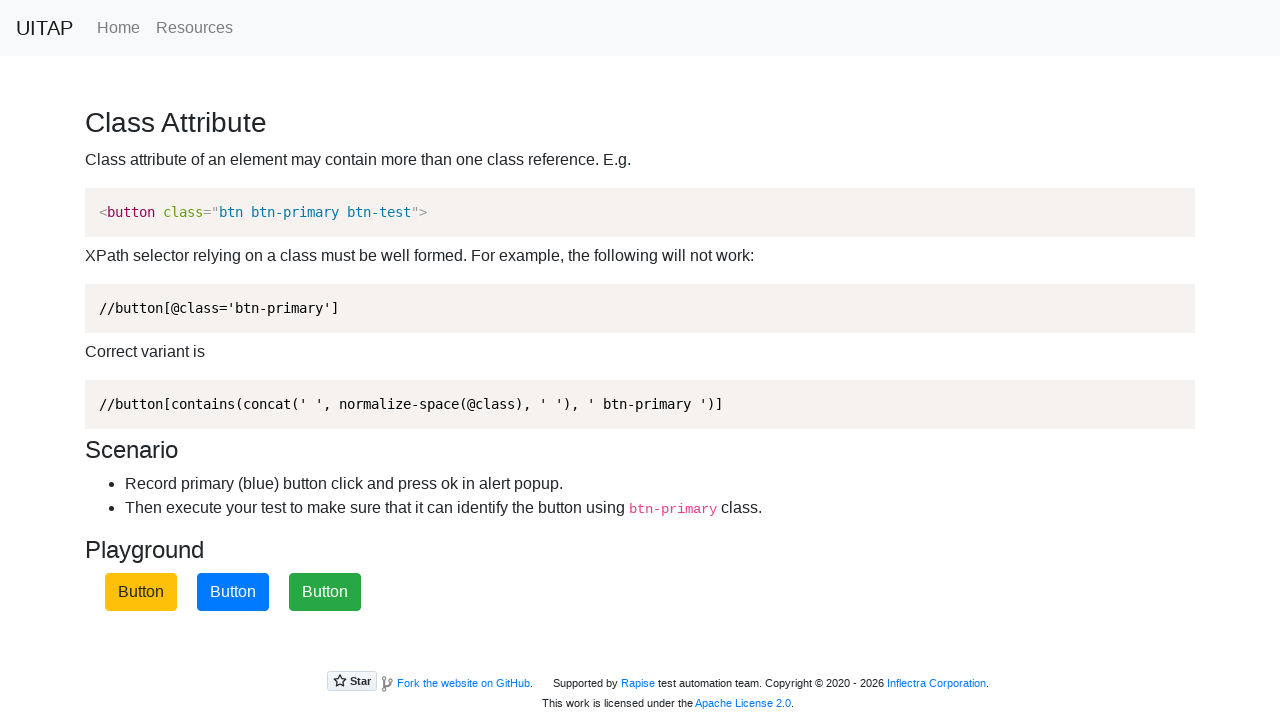

Navigated to UI Testing Playground class attribute selection page
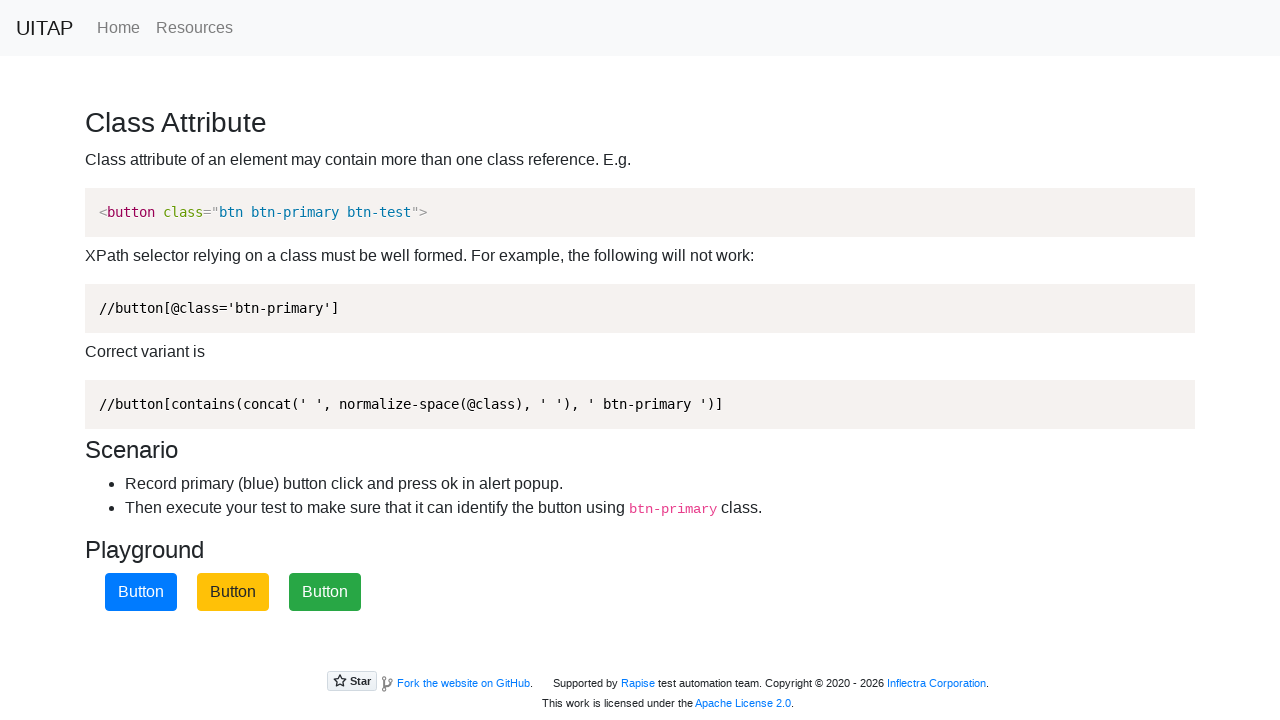

Clicked button with class attributes 'btn' and 'class3' at (325, 592) on button.btn.class3
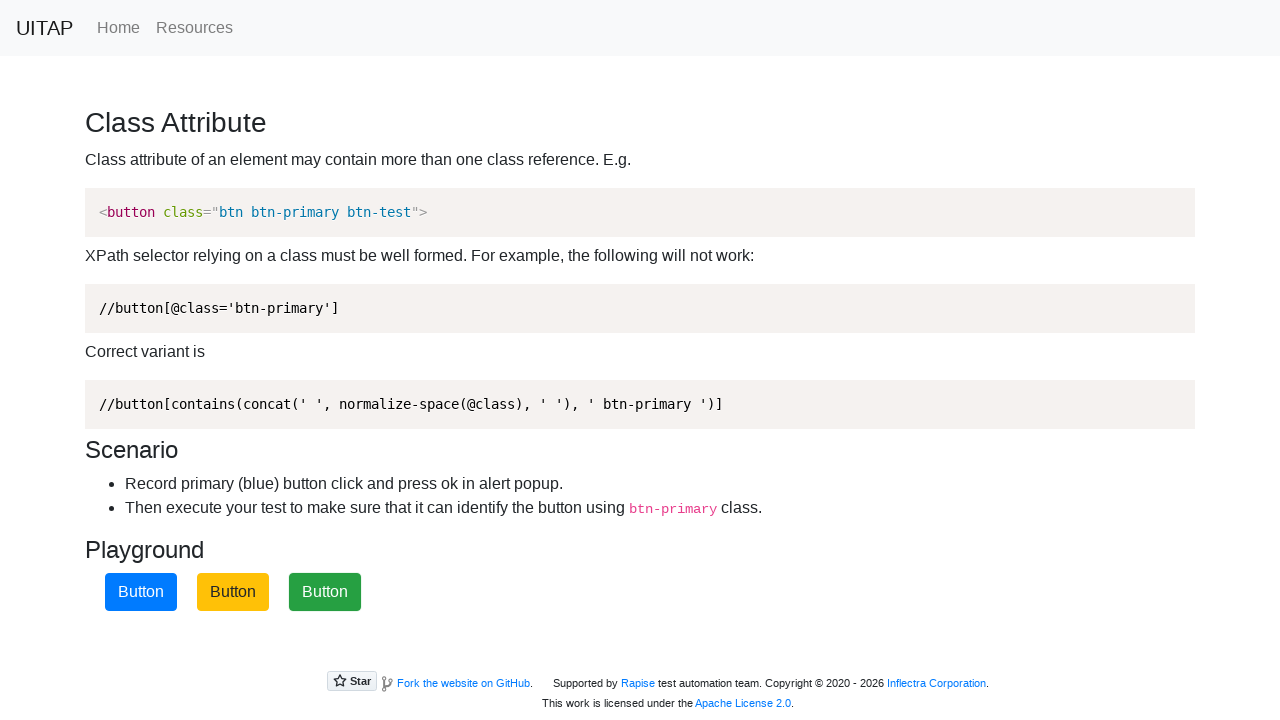

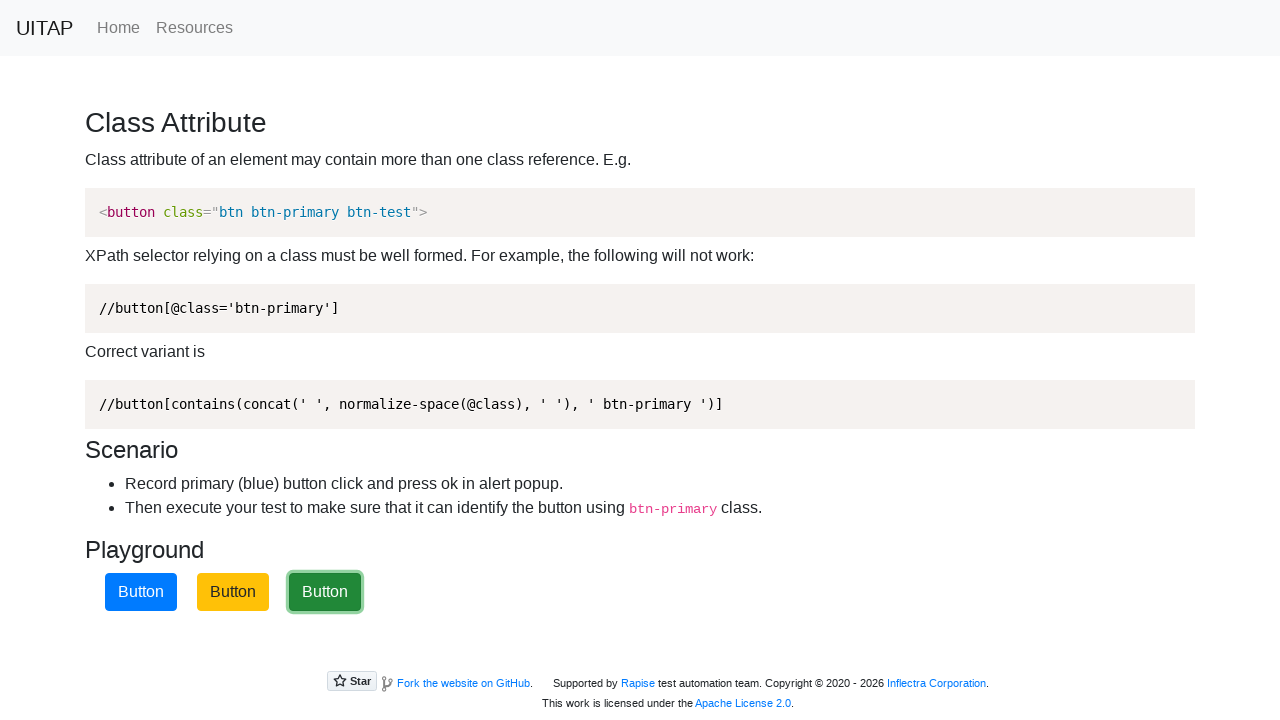